Tests JavaScript alert functionality by clicking the alert button and accepting the alert dialog

Starting URL: https://the-internet.herokuapp.com/javascript_alerts

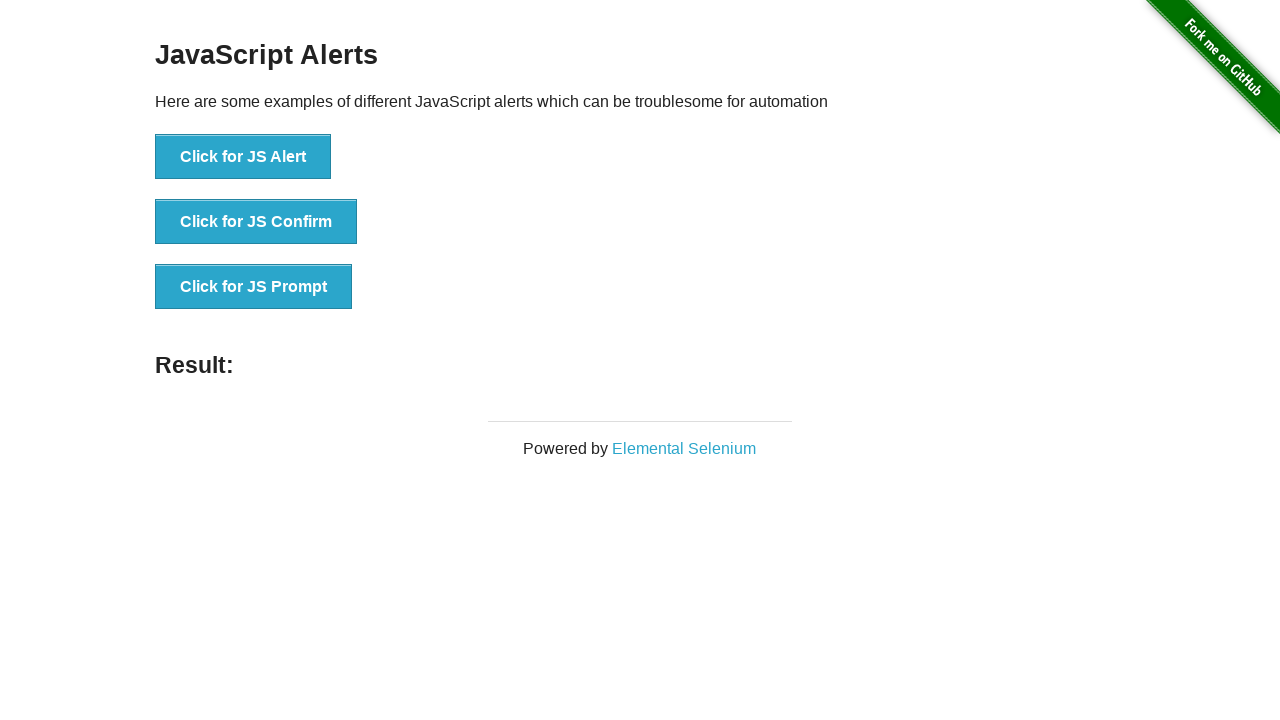

Clicked the JS Alert button at (243, 157) on button[onclick='jsAlert()']
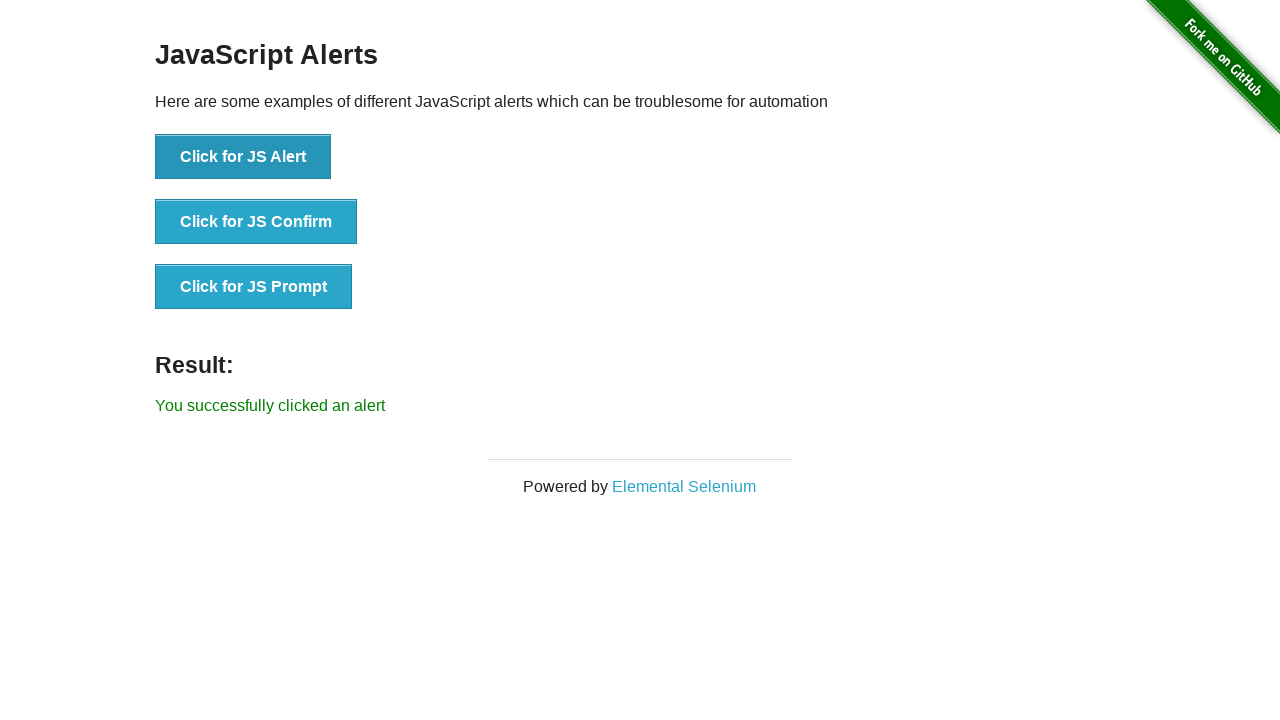

Set up dialog handler to accept alert
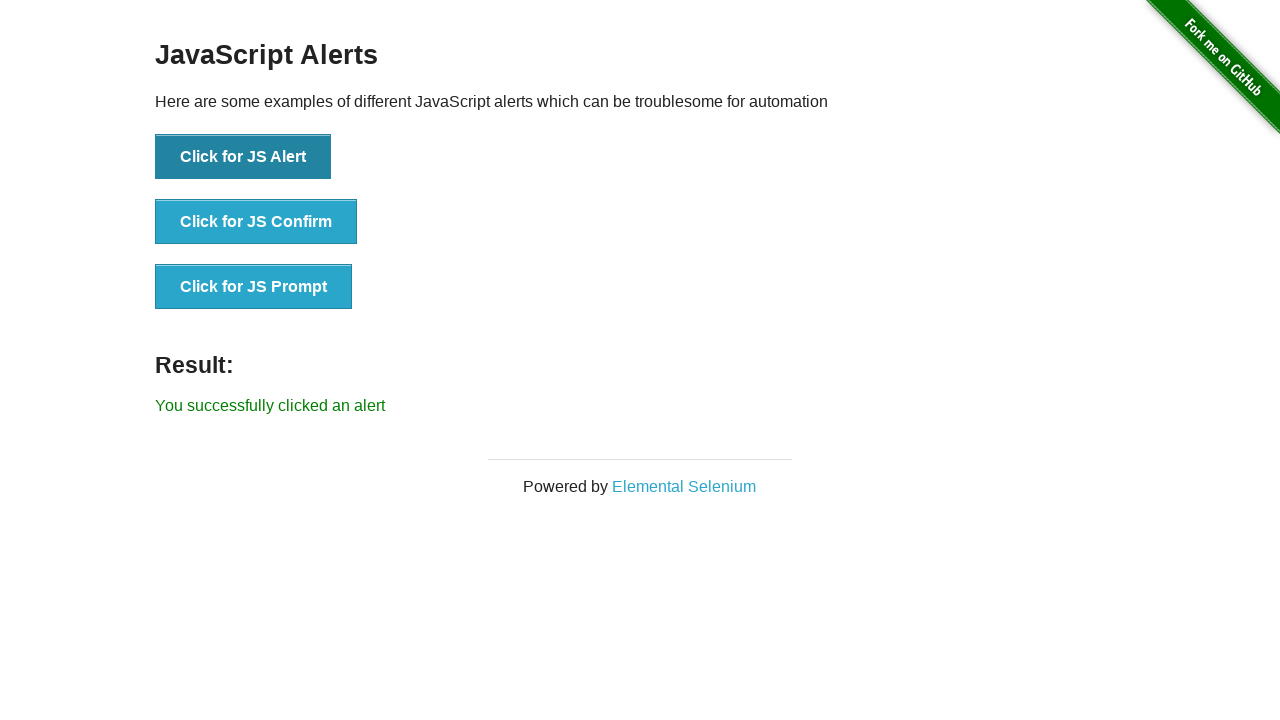

Alert was accepted and result text appeared
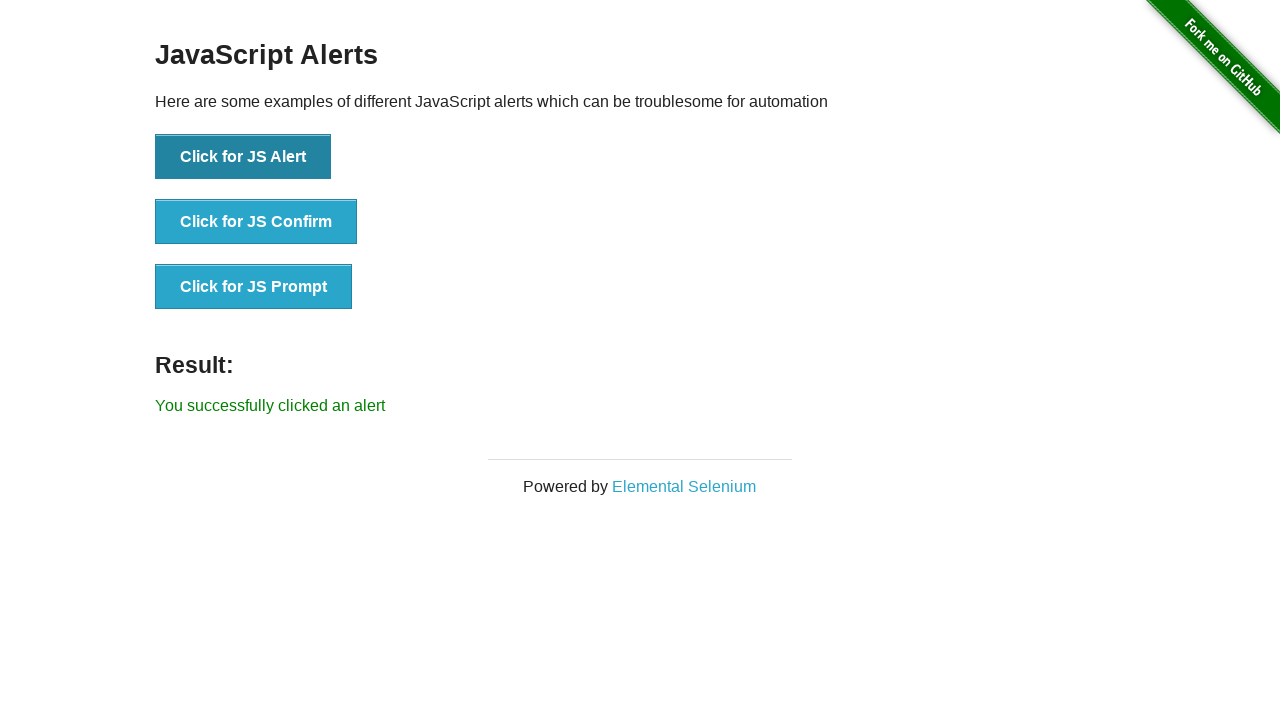

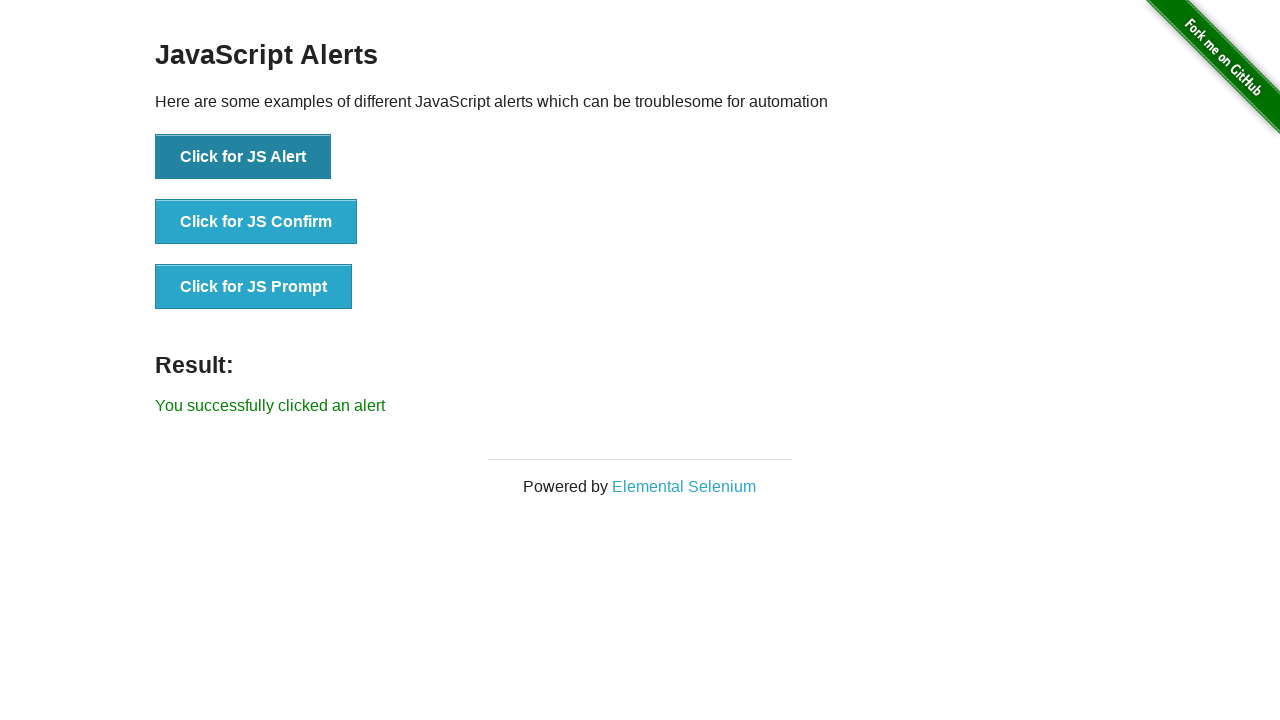